Verifies that the DuckDuckGo homepage source contains the text "DuckDuckGo"

Starting URL: https://duckduckgo.com/

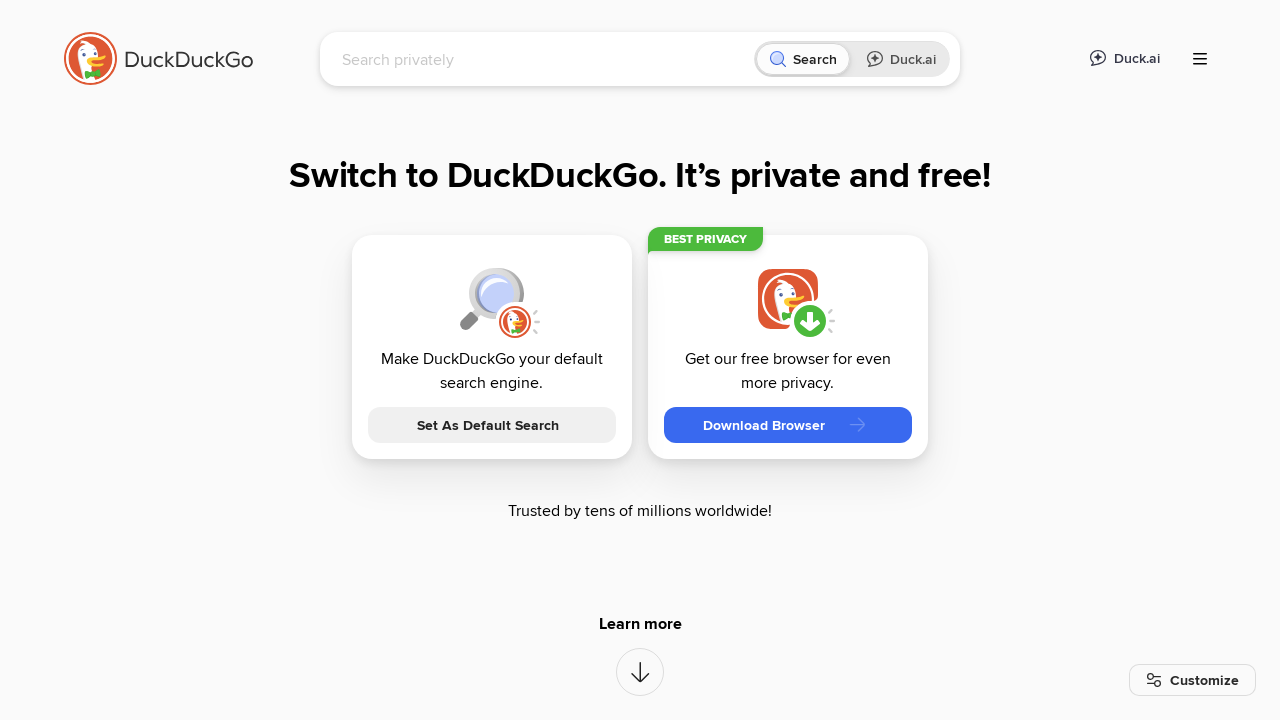

Retrieved page source from DuckDuckGo homepage
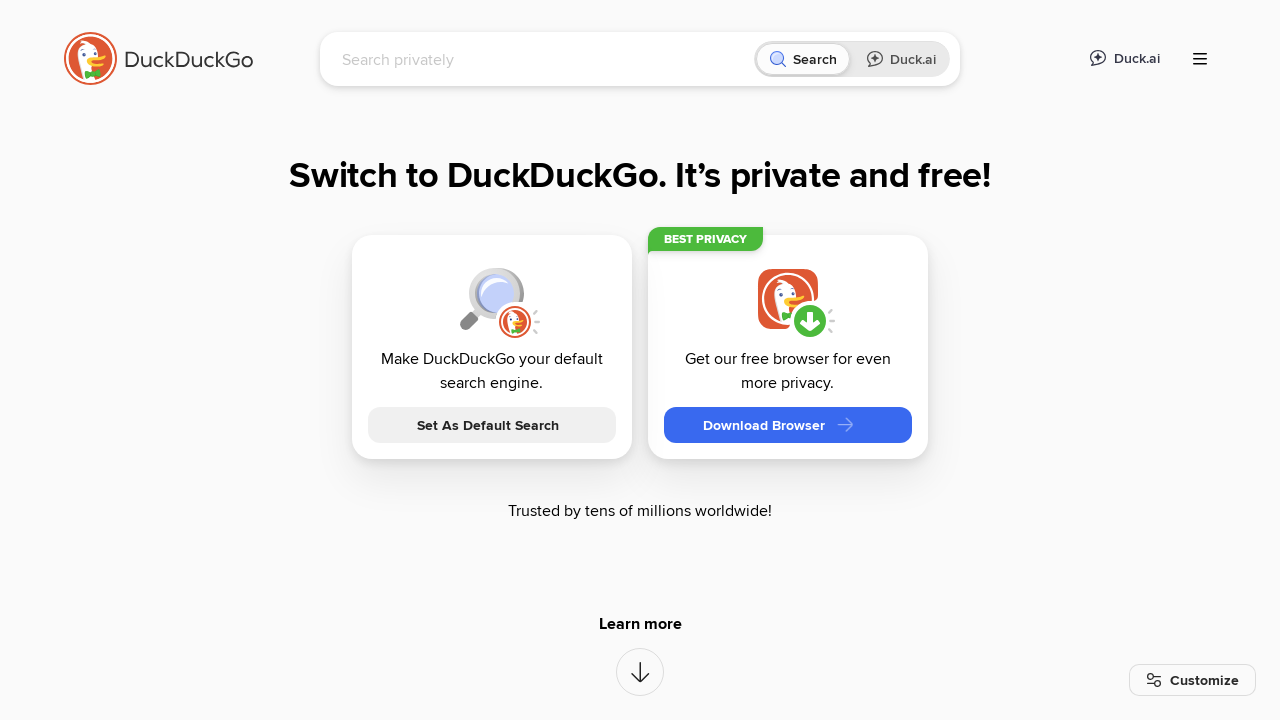

Verified that 'DuckDuckGo' text is present in page source
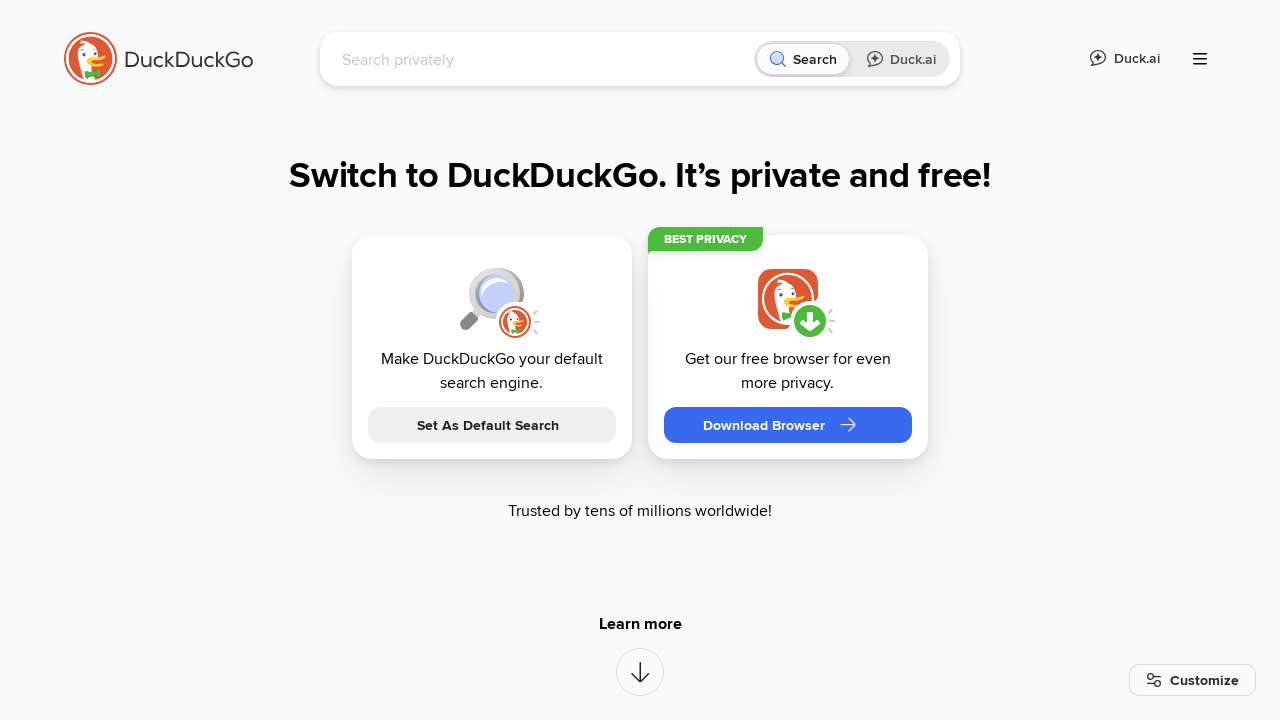

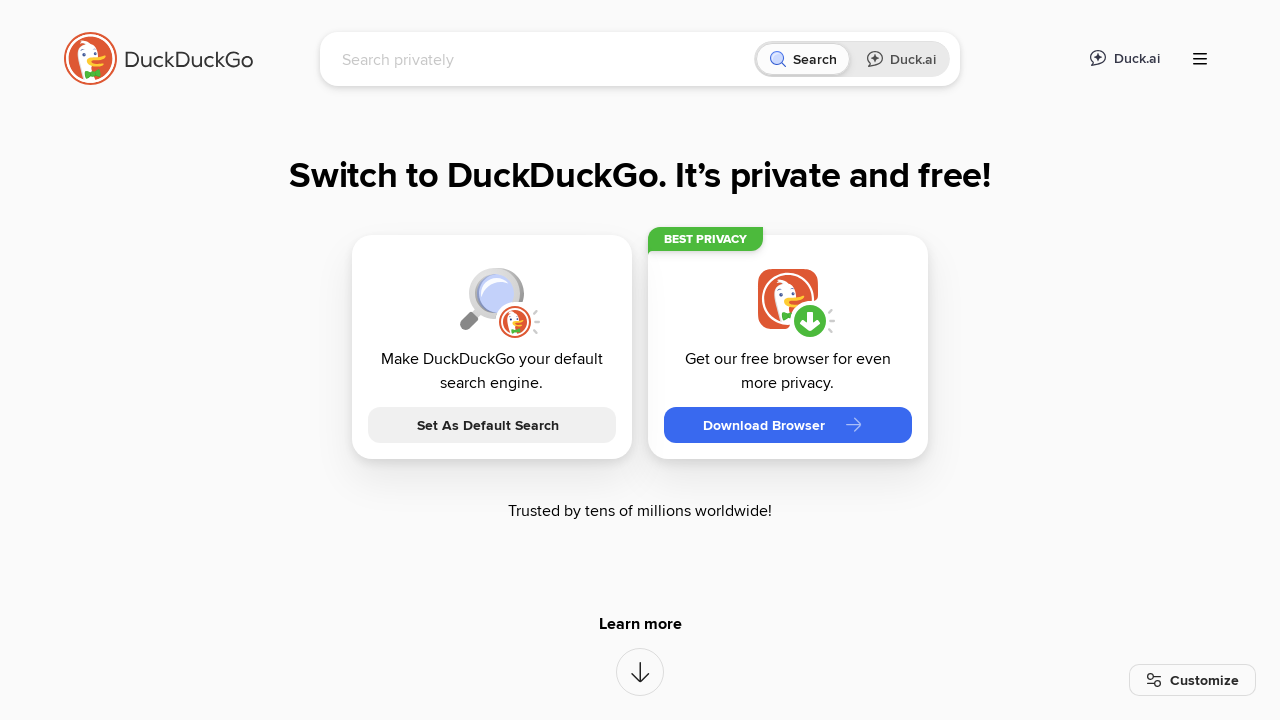